Tests hovering over images to reveal hidden text for each user profile

Starting URL: https://the-internet.herokuapp.com/hovers

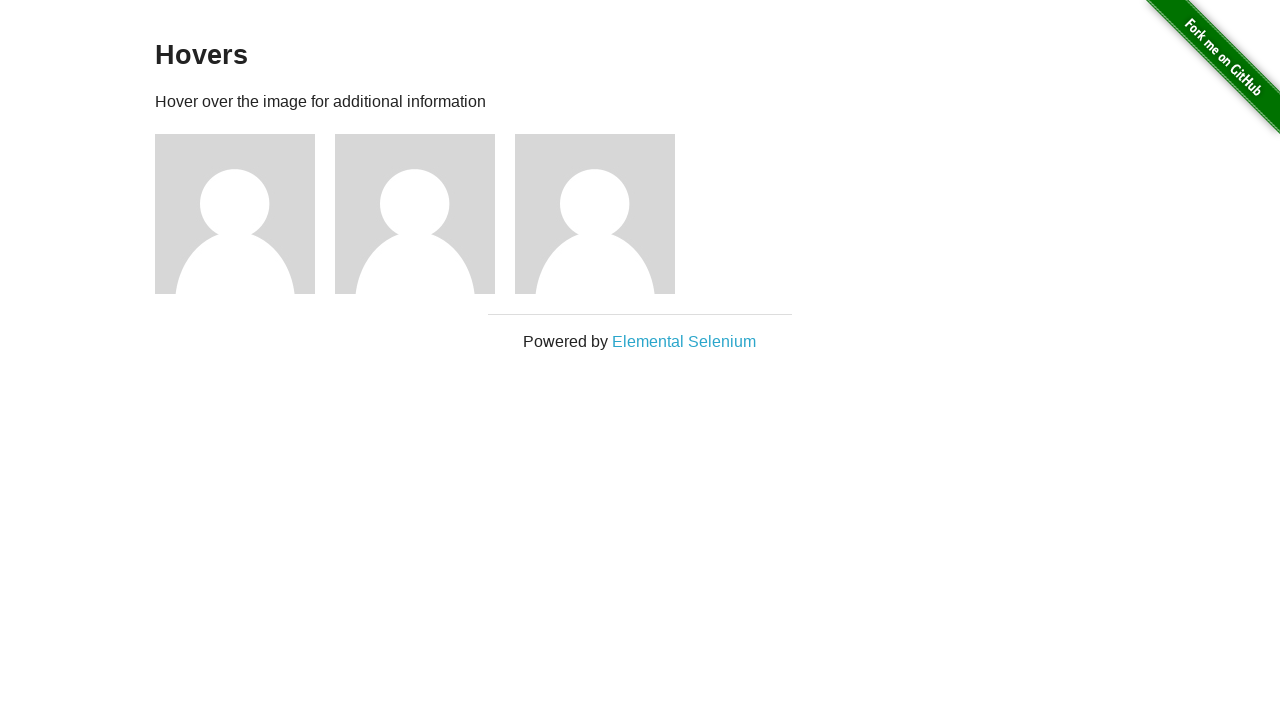

Navigated to hovers test page
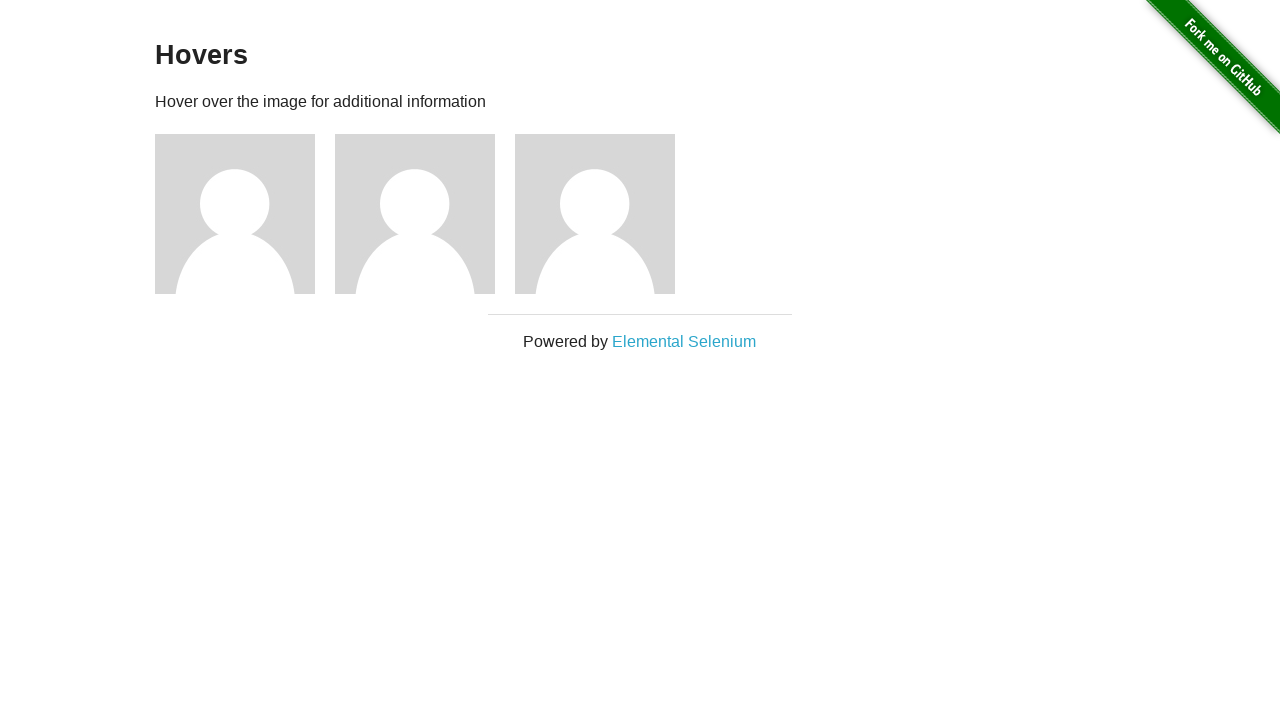

Located all user profile images
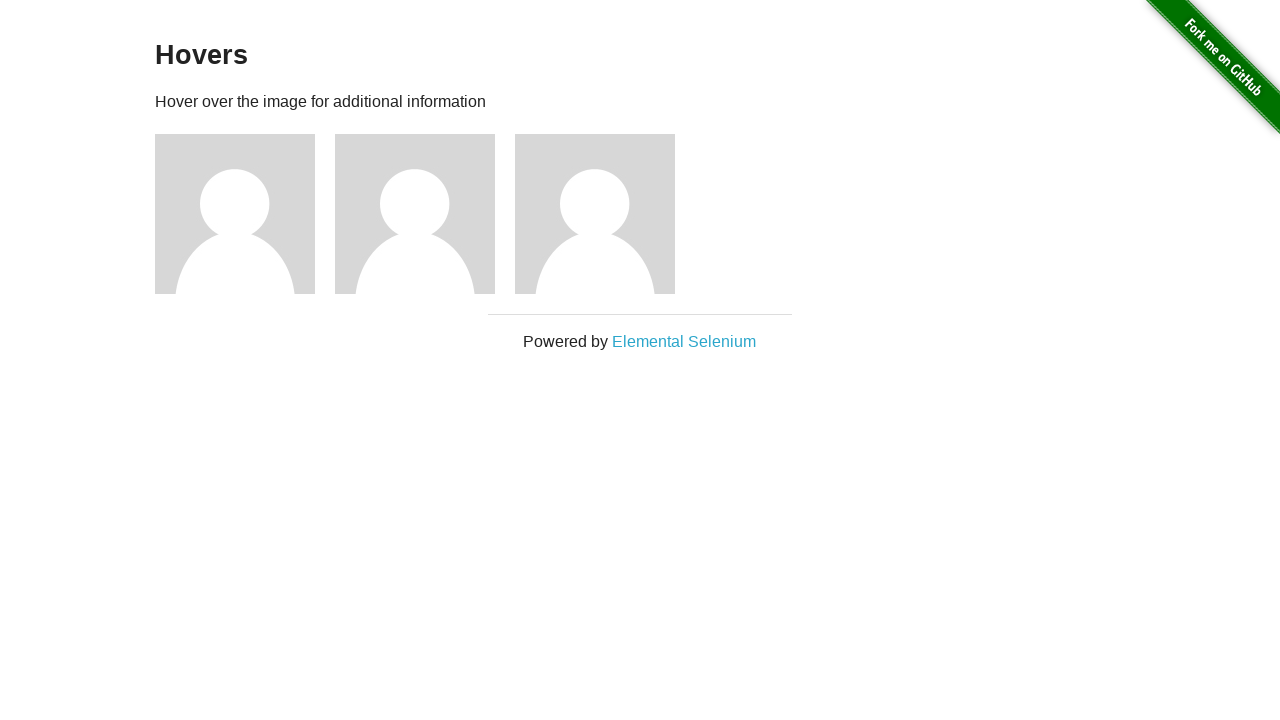

Hovered over first user profile image at (235, 214) on .figure > img >> nth=0
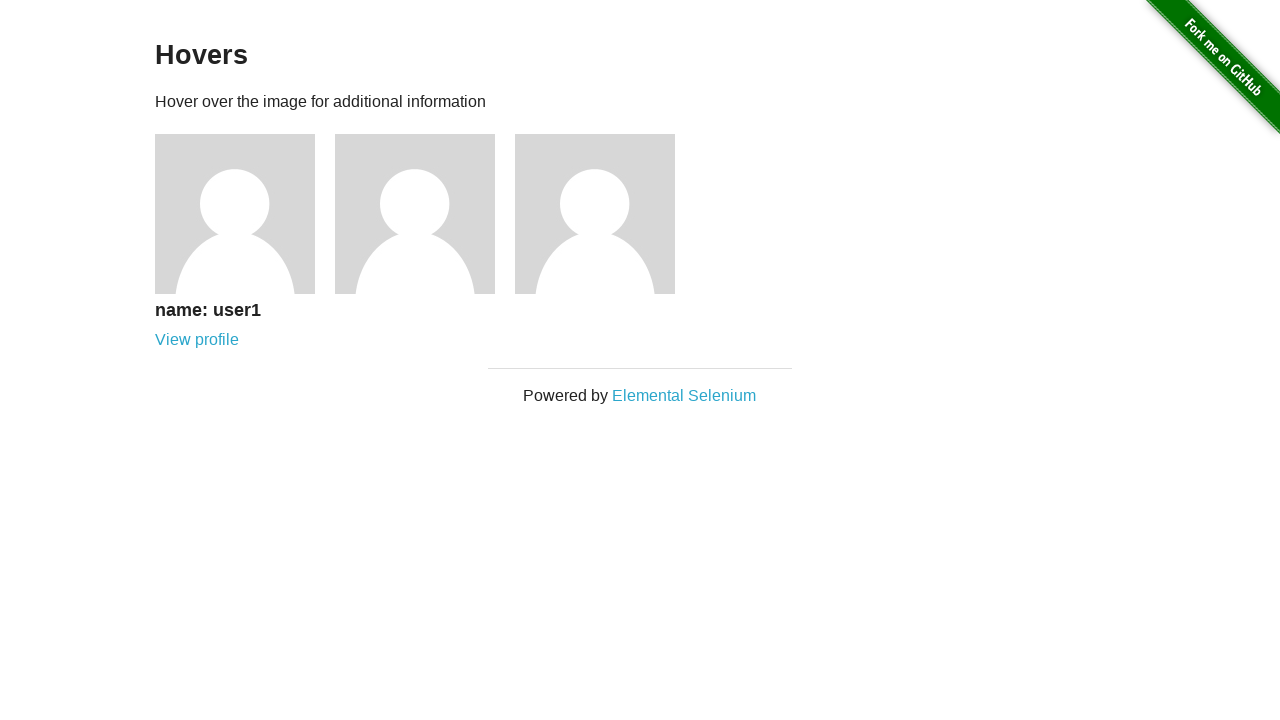

Verified hidden text 'name: user1' appeared
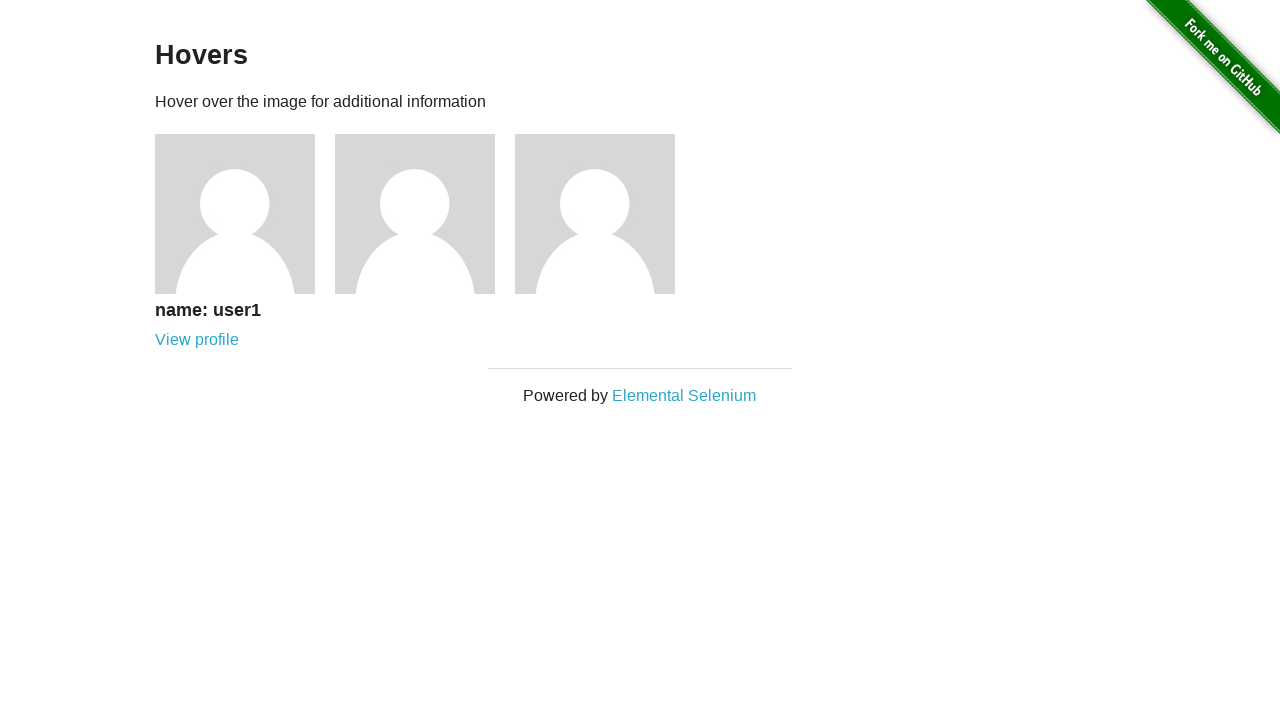

Hovered over second user profile image at (415, 214) on .figure > img >> nth=1
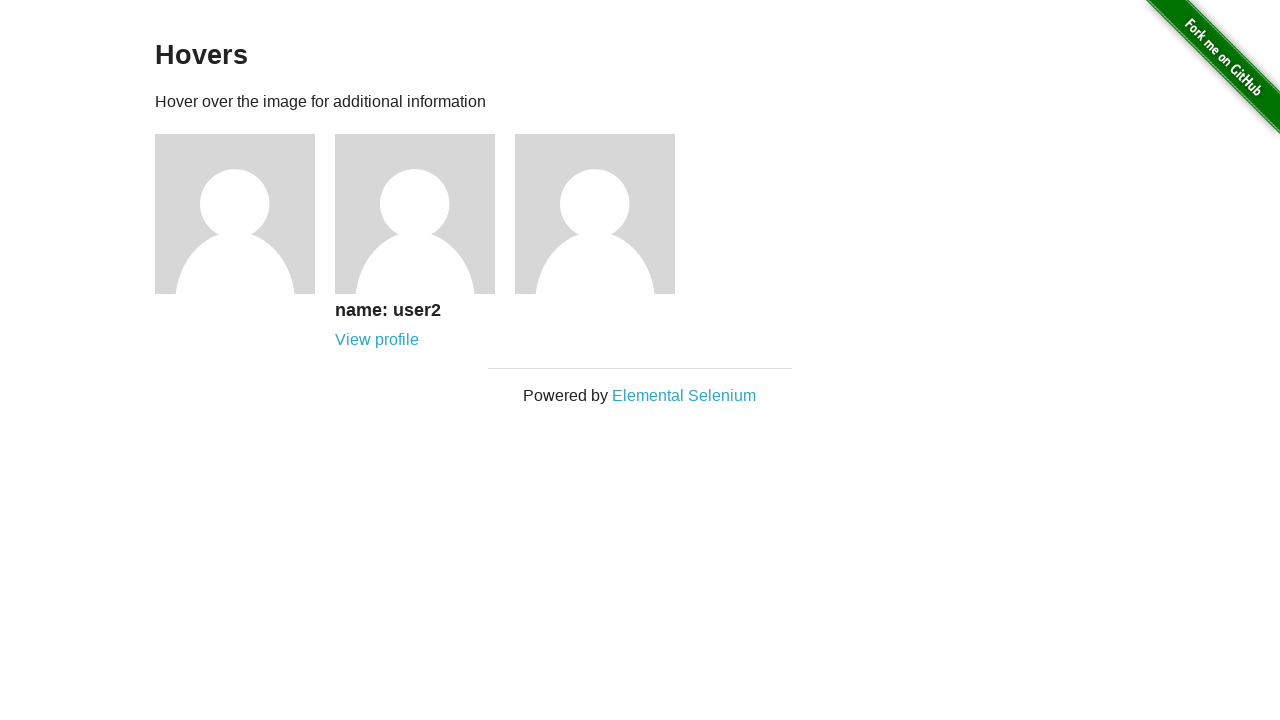

Verified hidden text 'name: user2' appeared
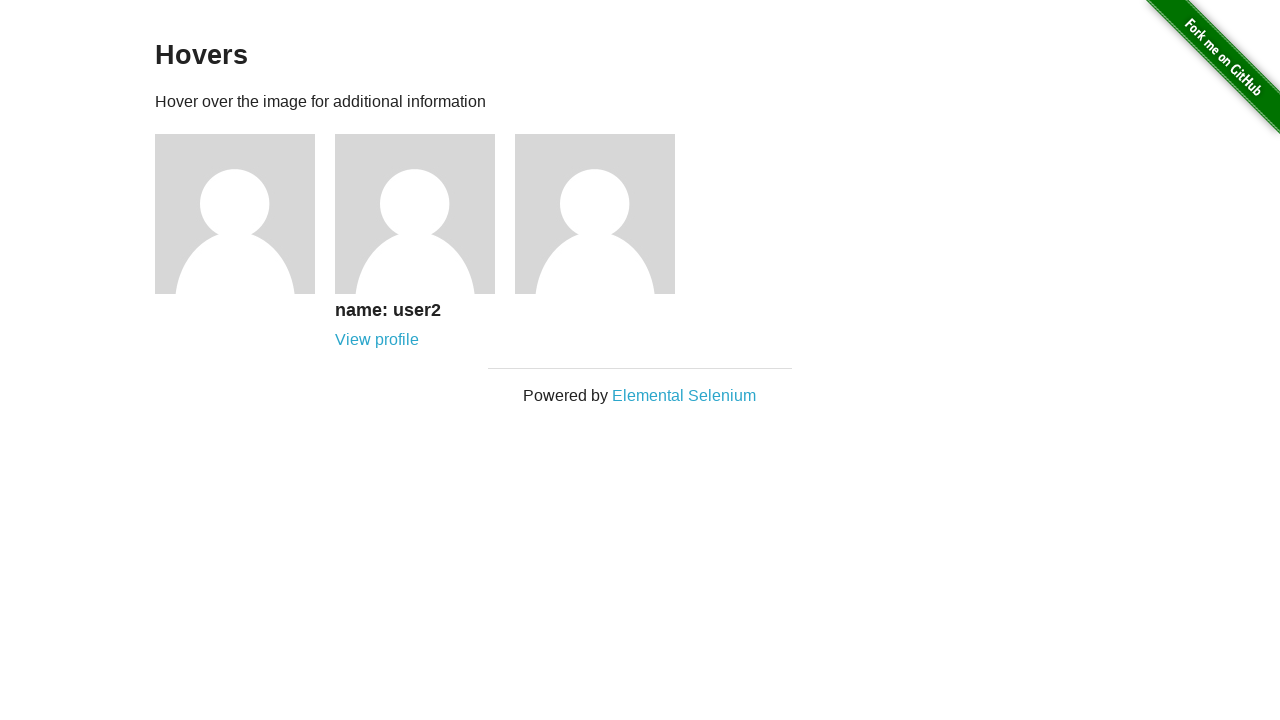

Hovered over third user profile image at (595, 214) on .figure > img >> nth=2
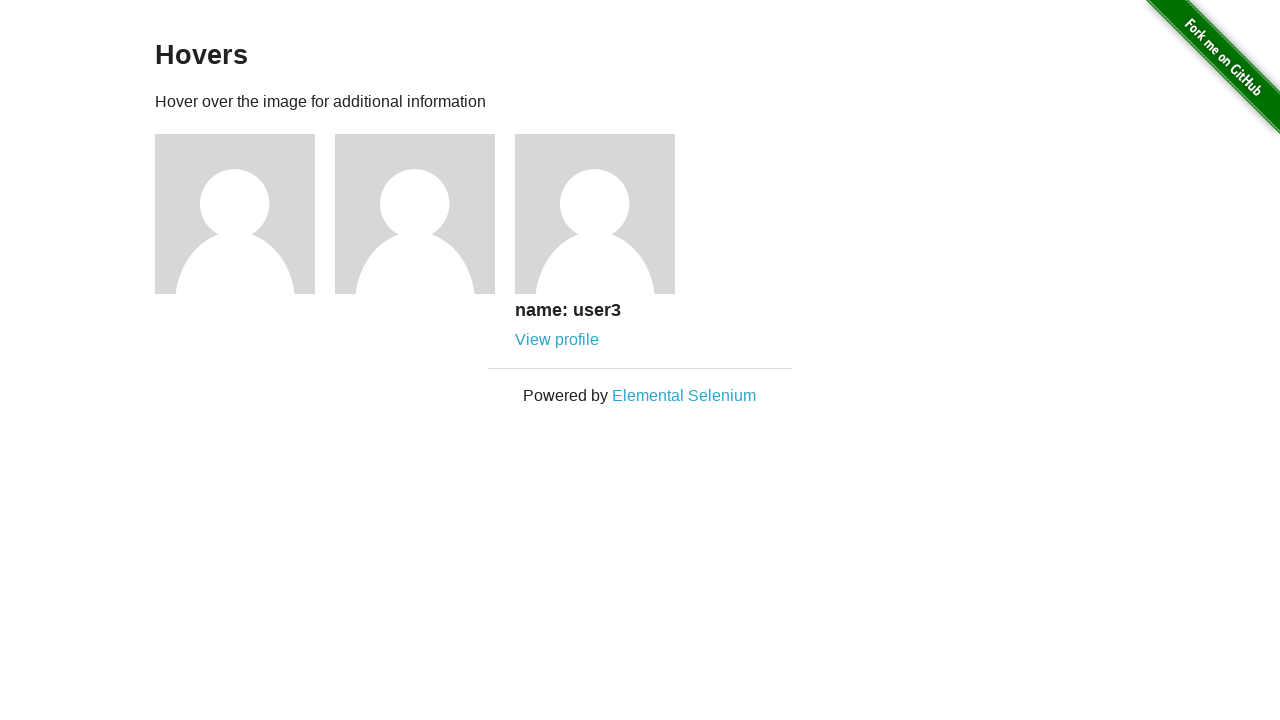

Verified hidden text 'name: user3' appeared
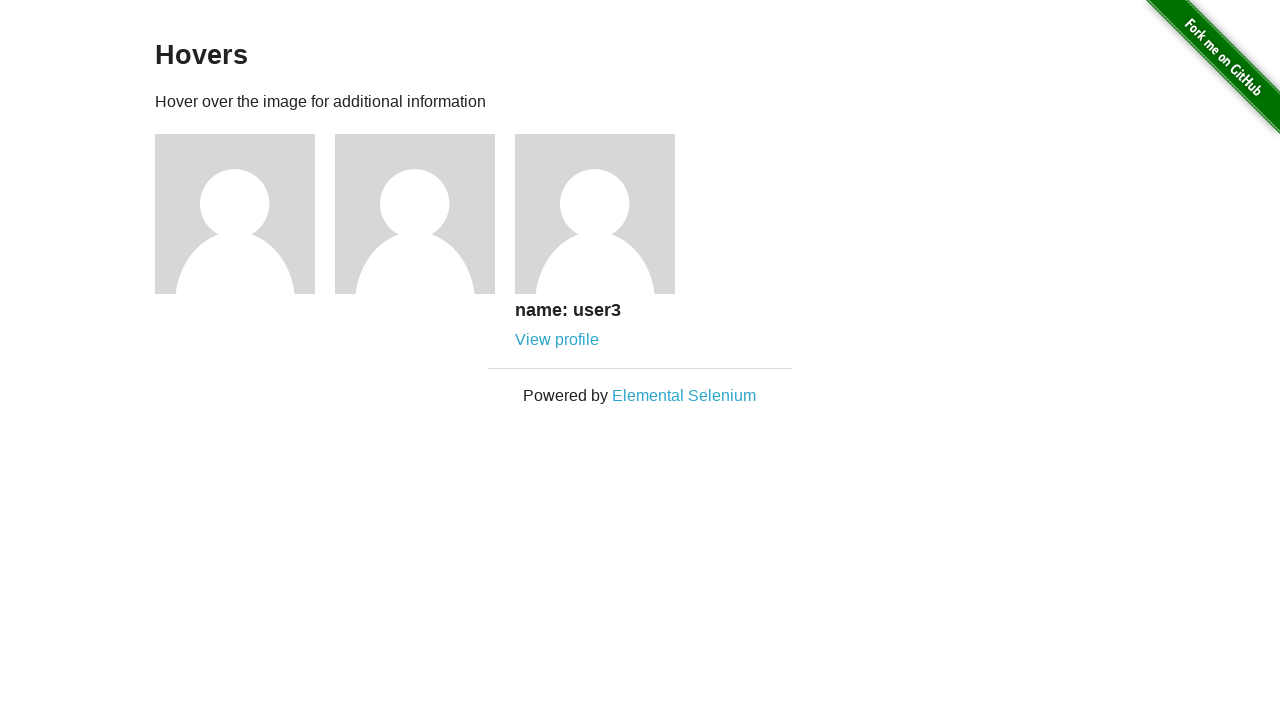

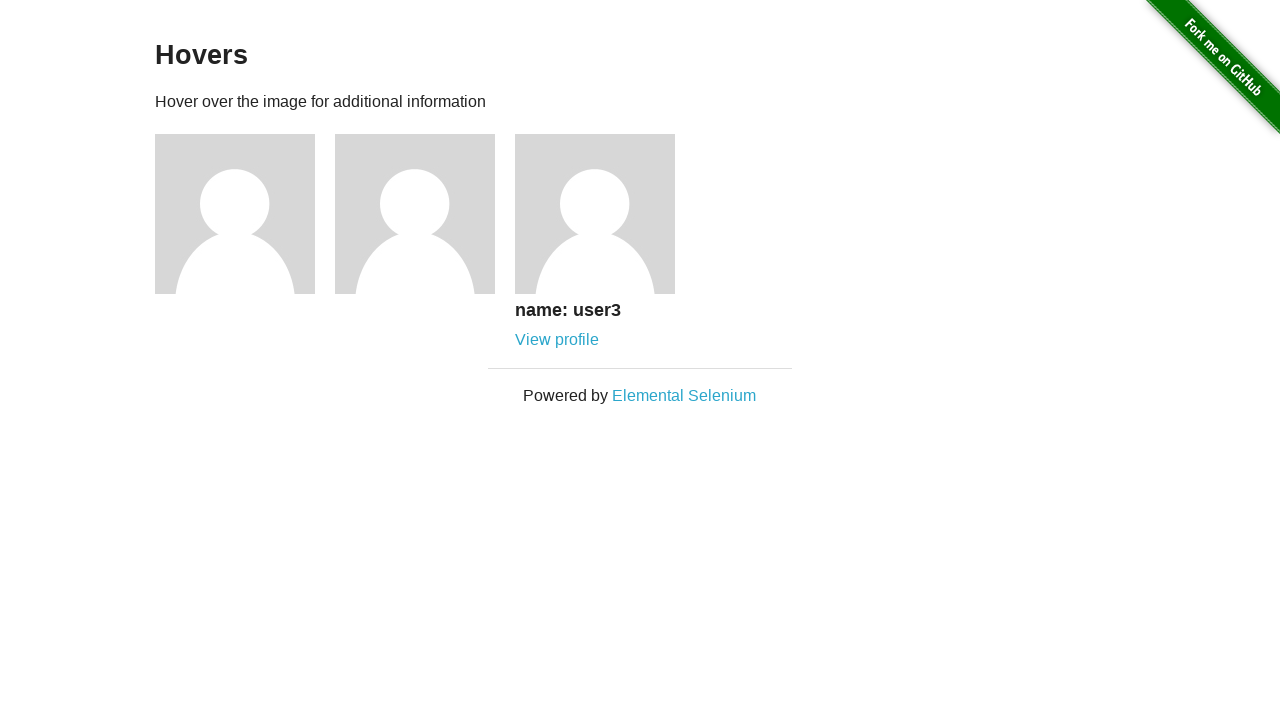